Tests interaction with a web table by reading columns and rows, clicking a checkbox for a specific row, and clicking a link in the table

Starting URL: https://seleniumpractise.blogspot.com/2021/08/

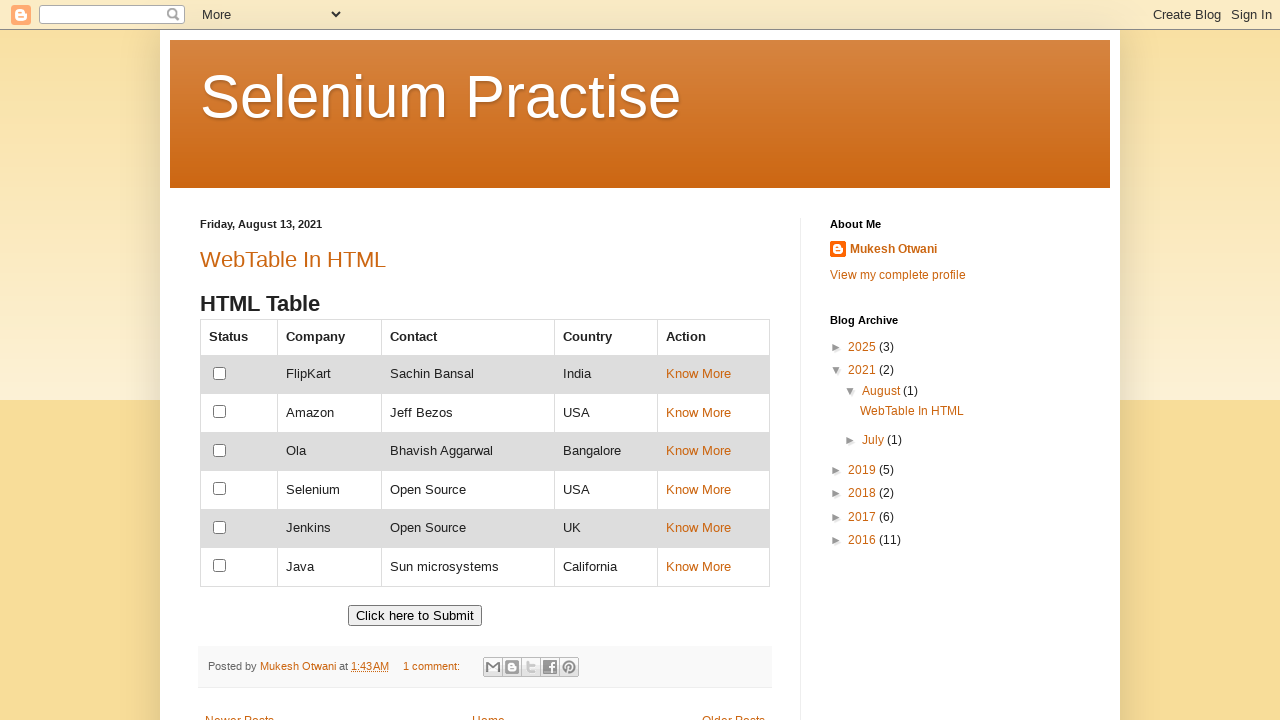

Located the web table with ID 'customers'
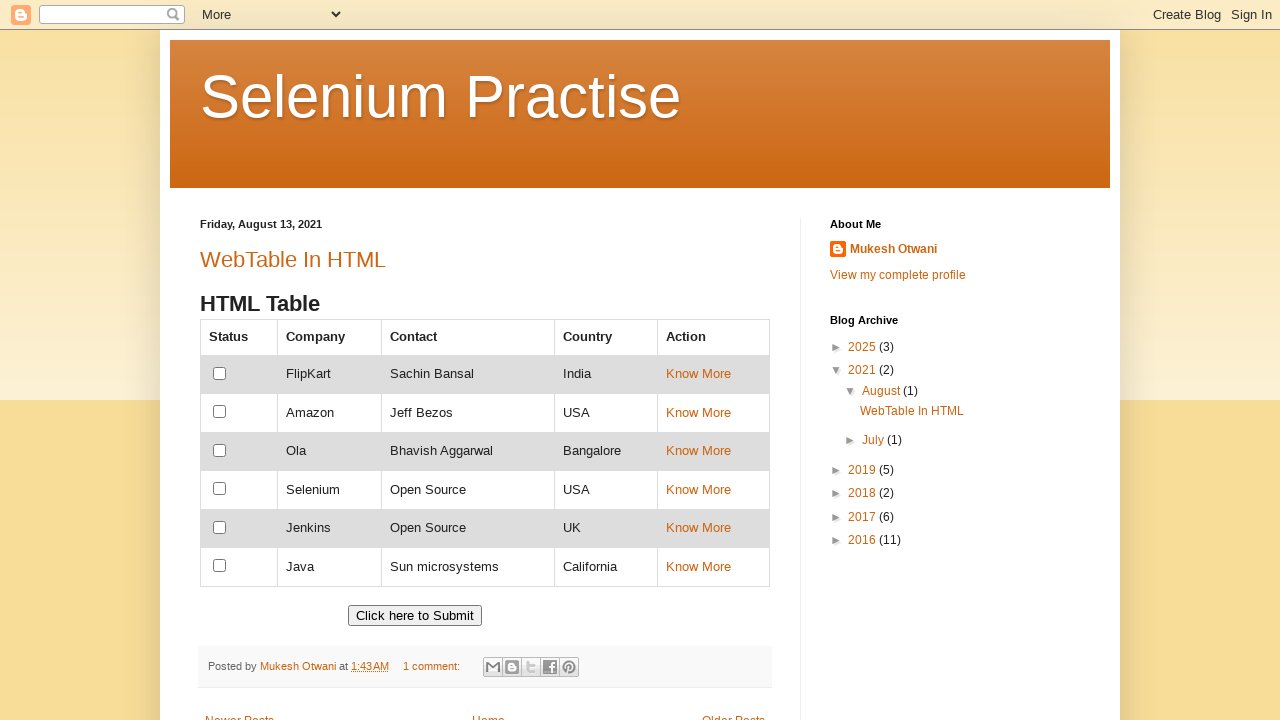

Retrieved all column headers from the table
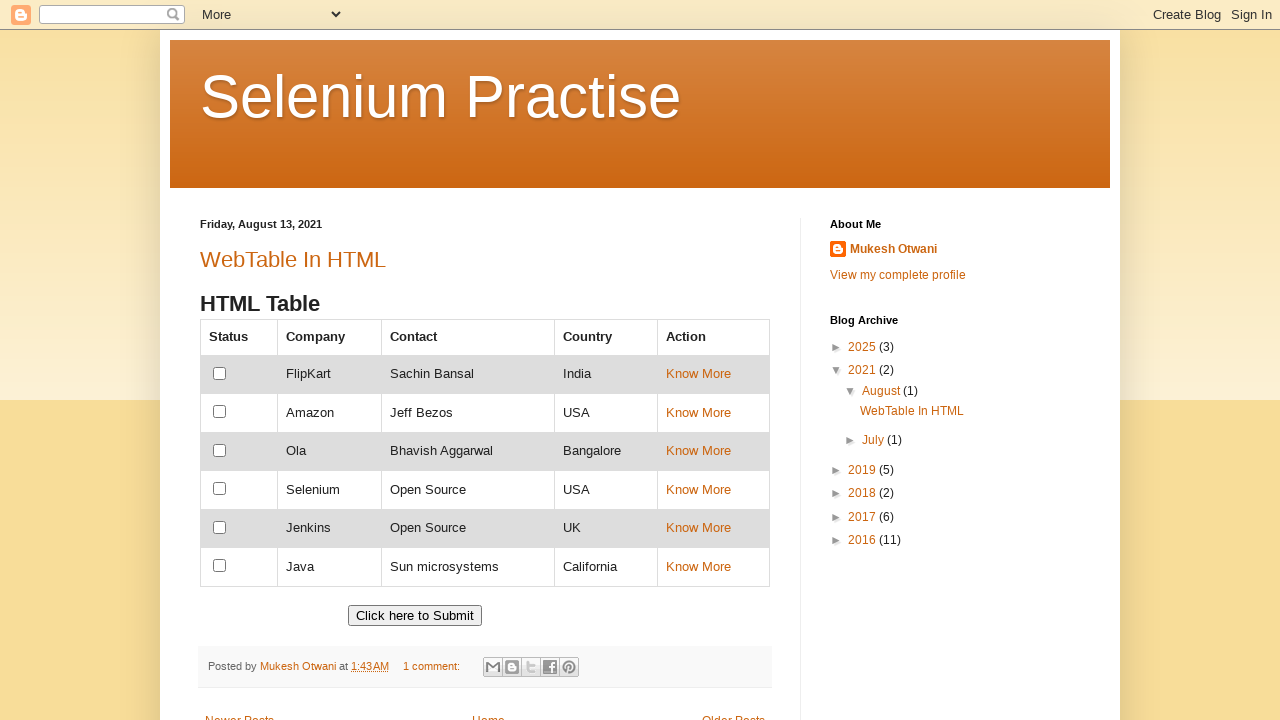

Processed all 5 column headers and verified 'country' column exists
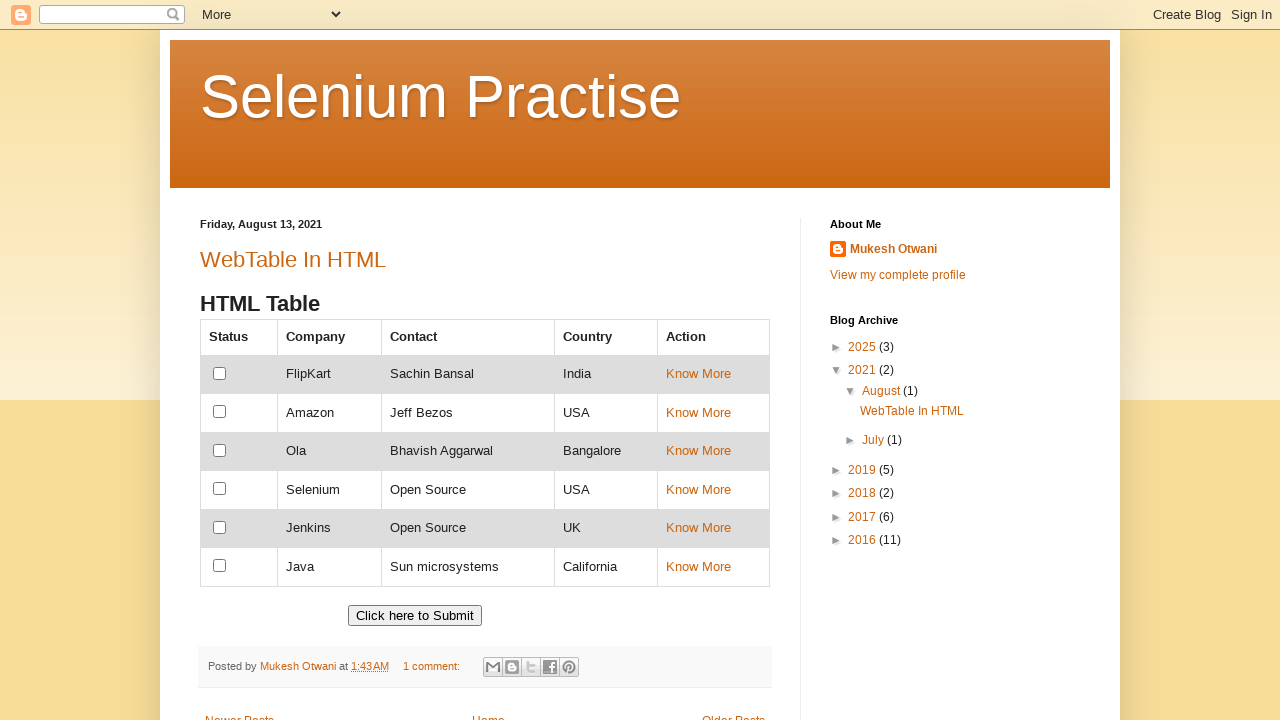

Retrieved all rows from the table
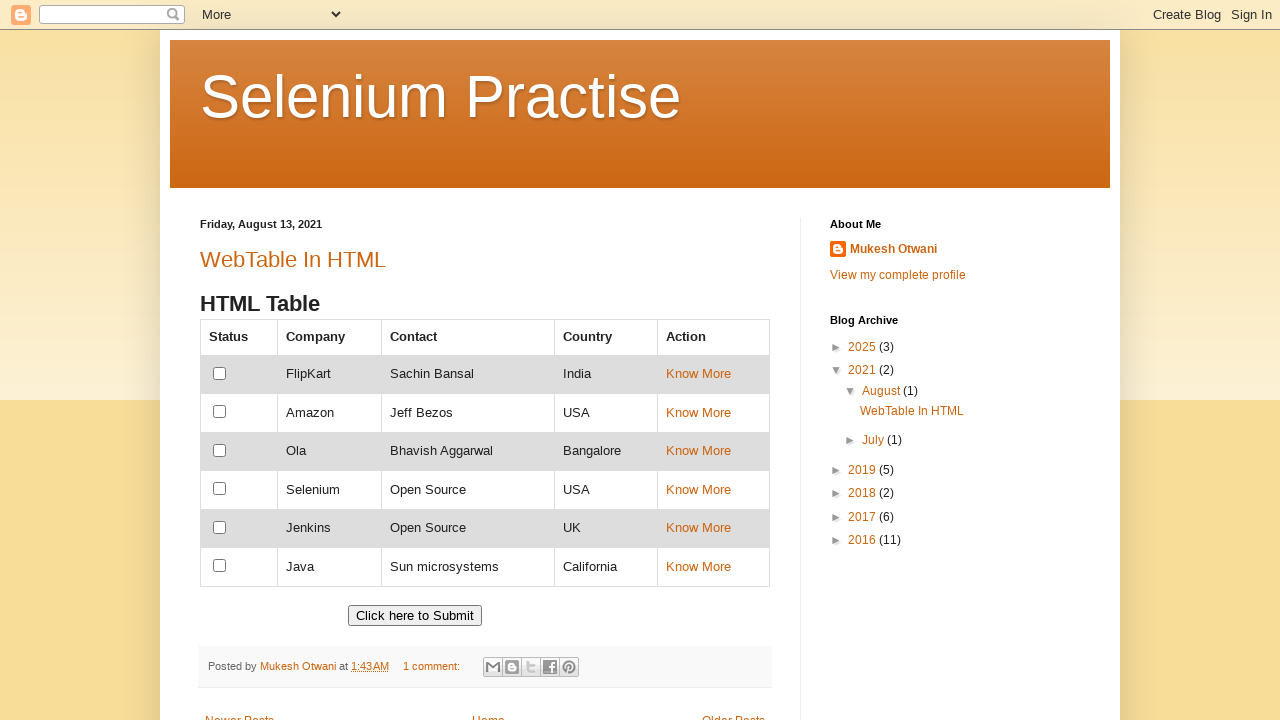

Processed all 7 rows and printed their content
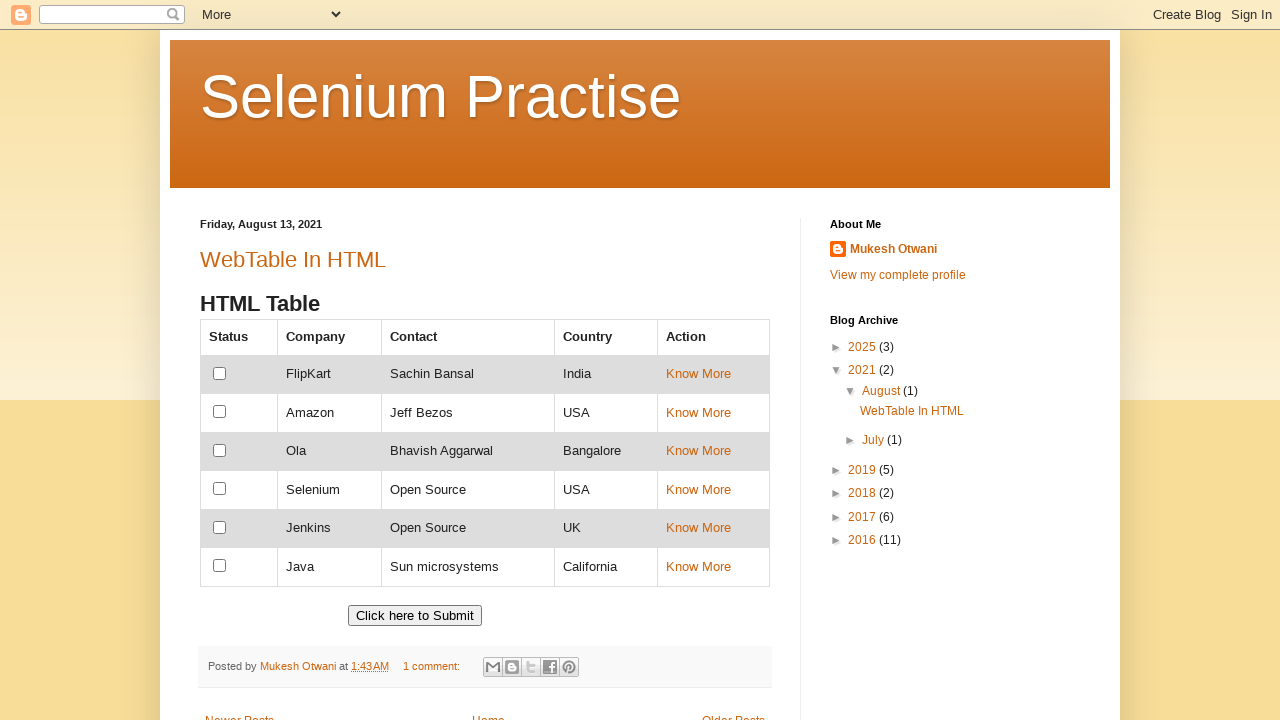

Located checkbox in the Jenkins row
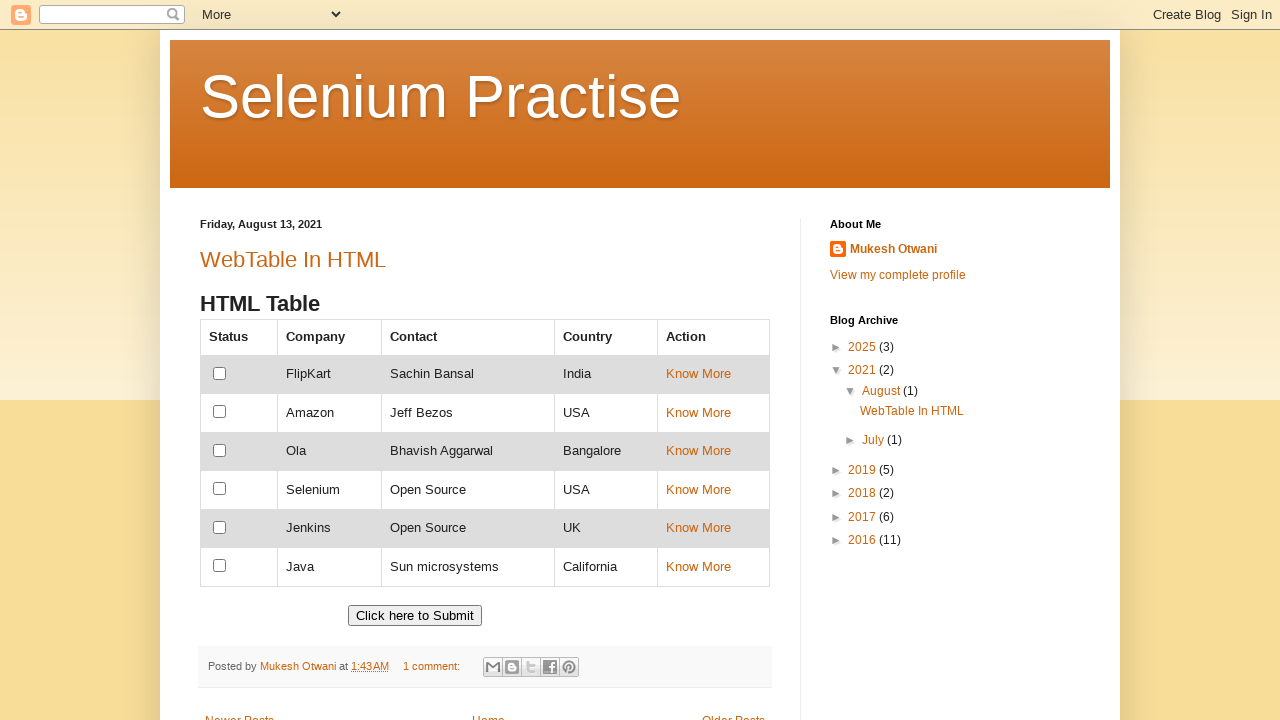

Waited for Jenkins checkbox to be visible
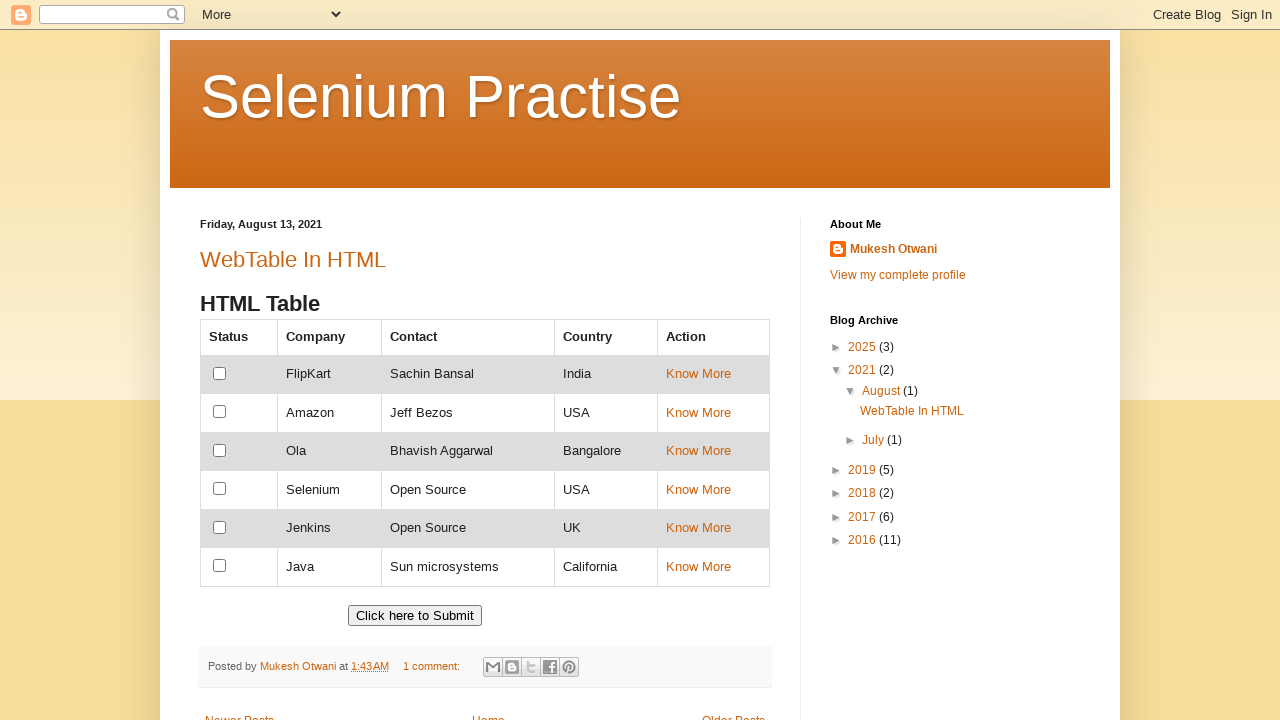

Clicked the checkbox for the Jenkins row at (220, 527) on xpath=//td[contains(text(),'Jenkins')]//preceding-sibling::td//input
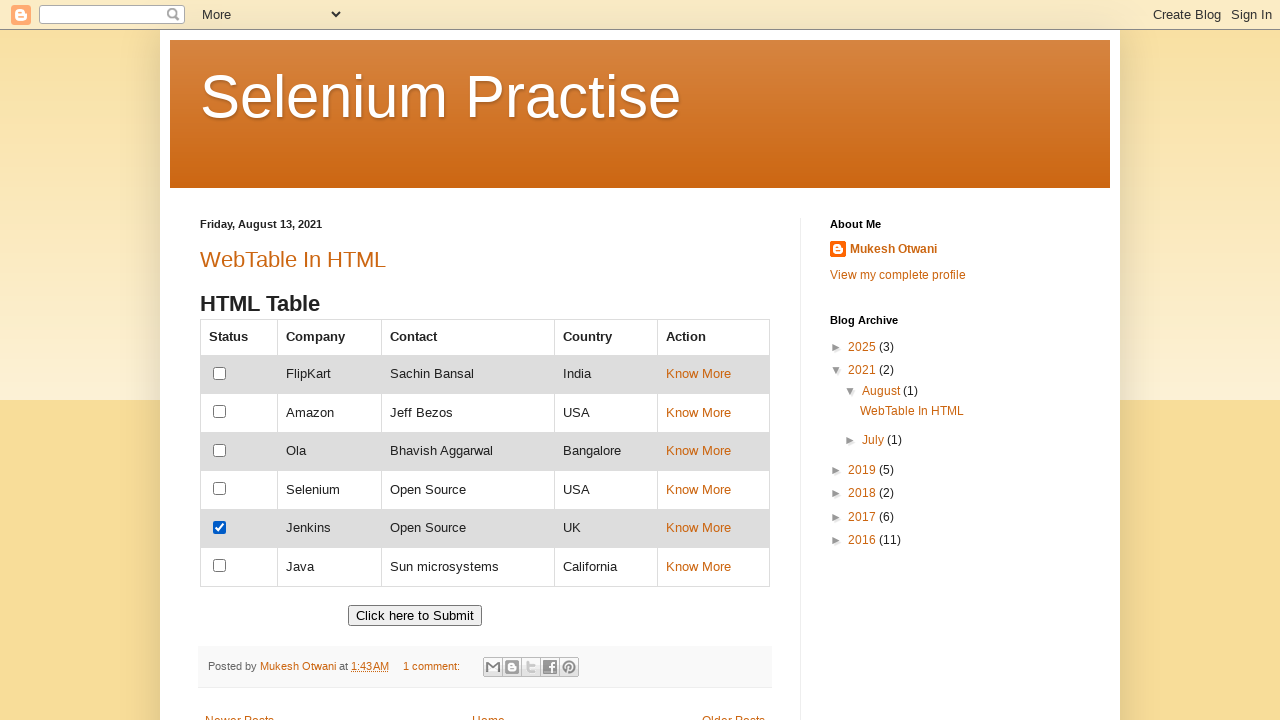

Located link in the Java row
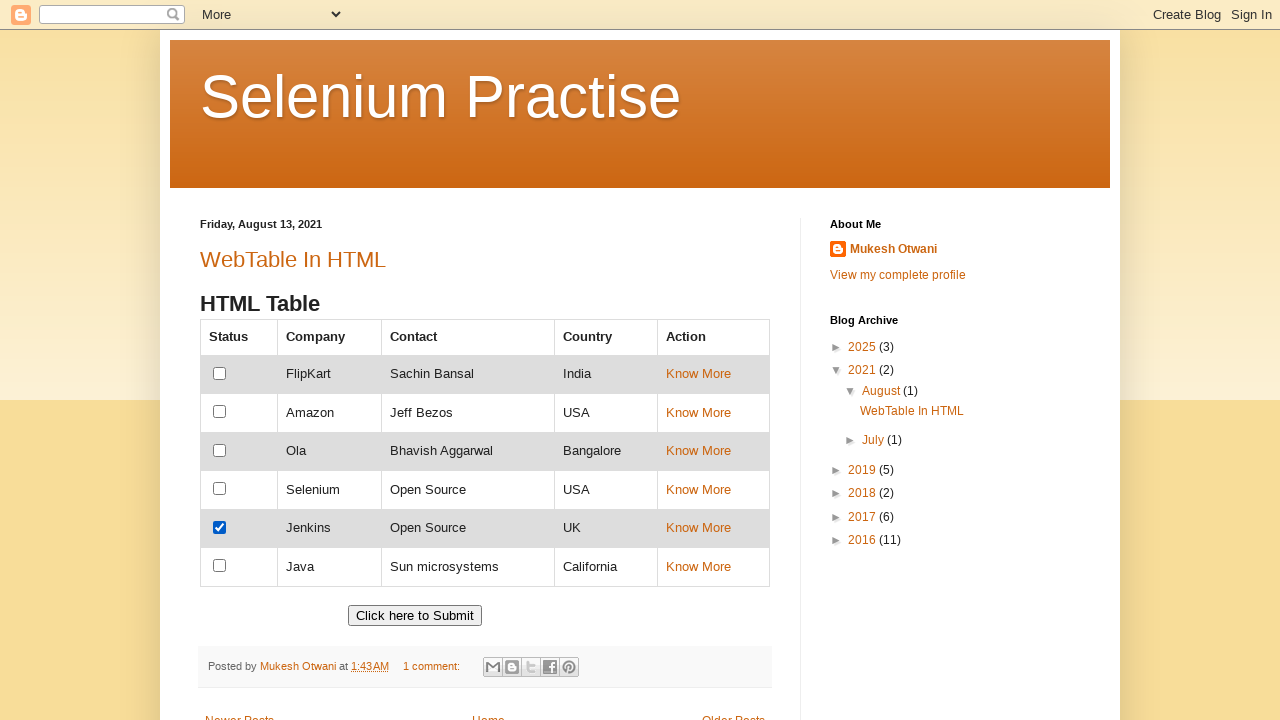

Clicked the link in the Java row at (698, 566) on xpath=//td[contains(text(),'Java')]//following-sibling::td[3]//a
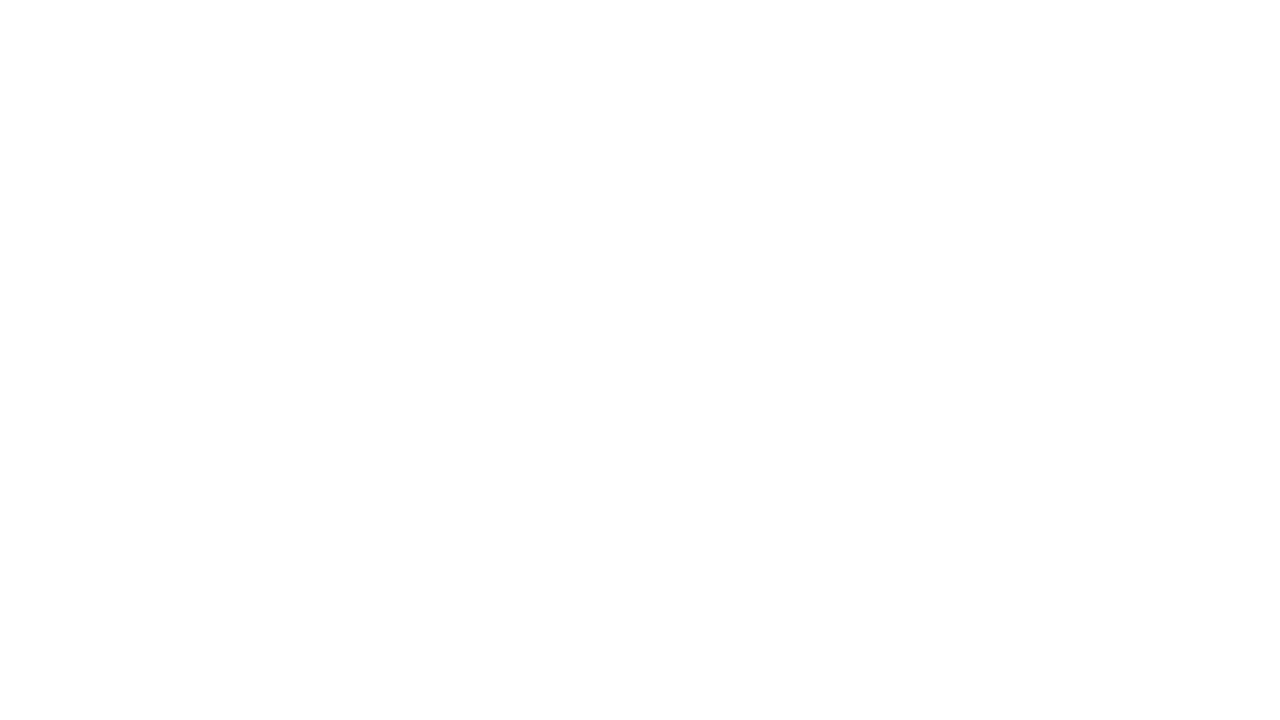

Retrieved page title: ''
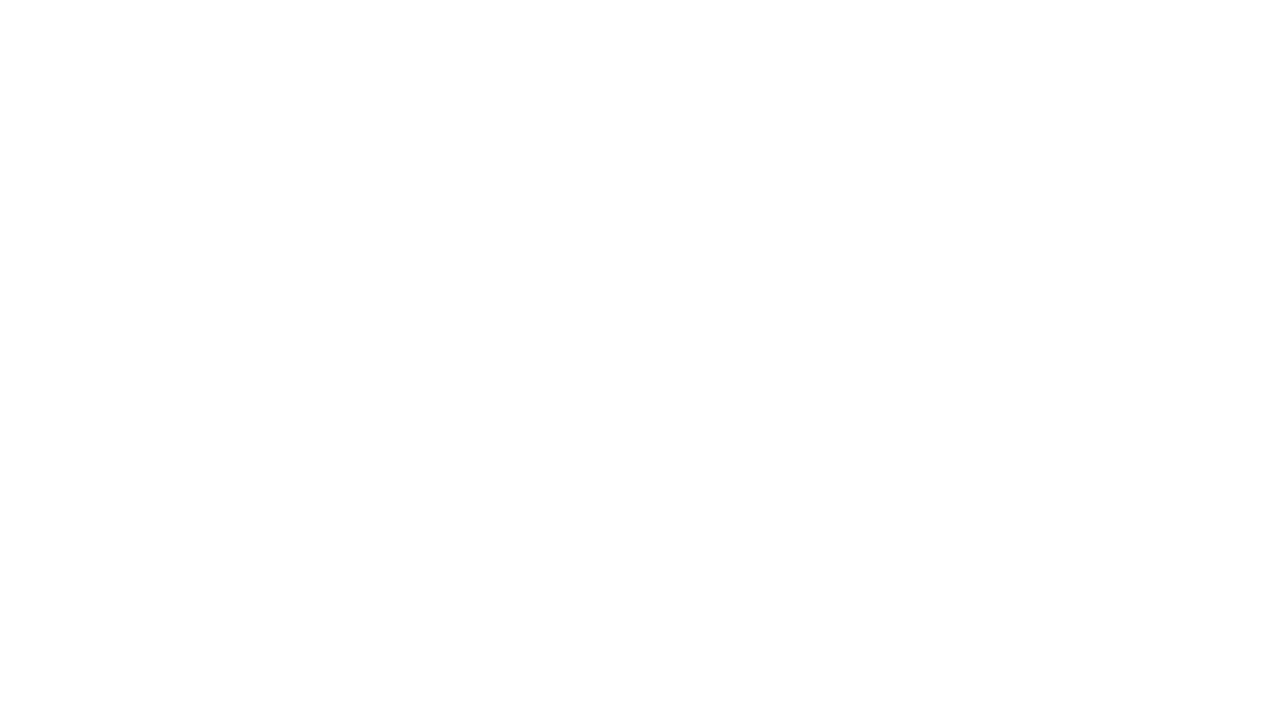

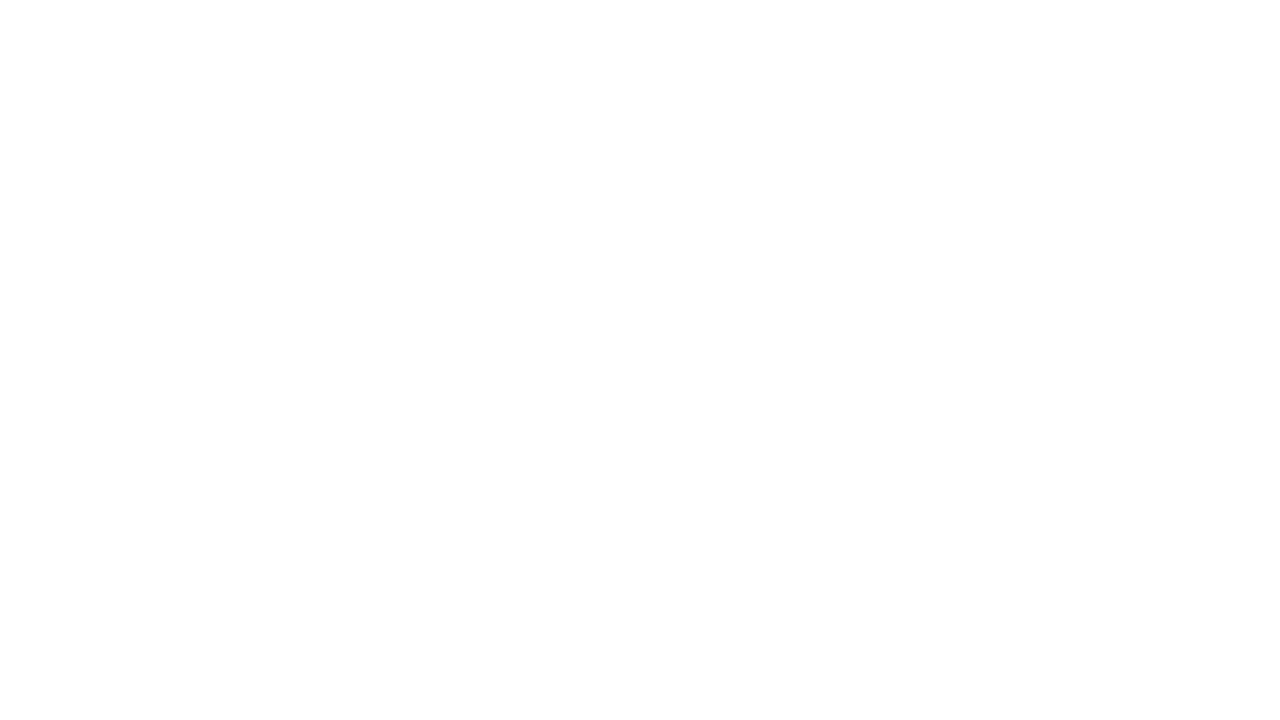